Tests page title localization by navigating to the site with English locale and verifying the correct localized title is displayed

Starting URL: https://www.teamatical.com?lang=en

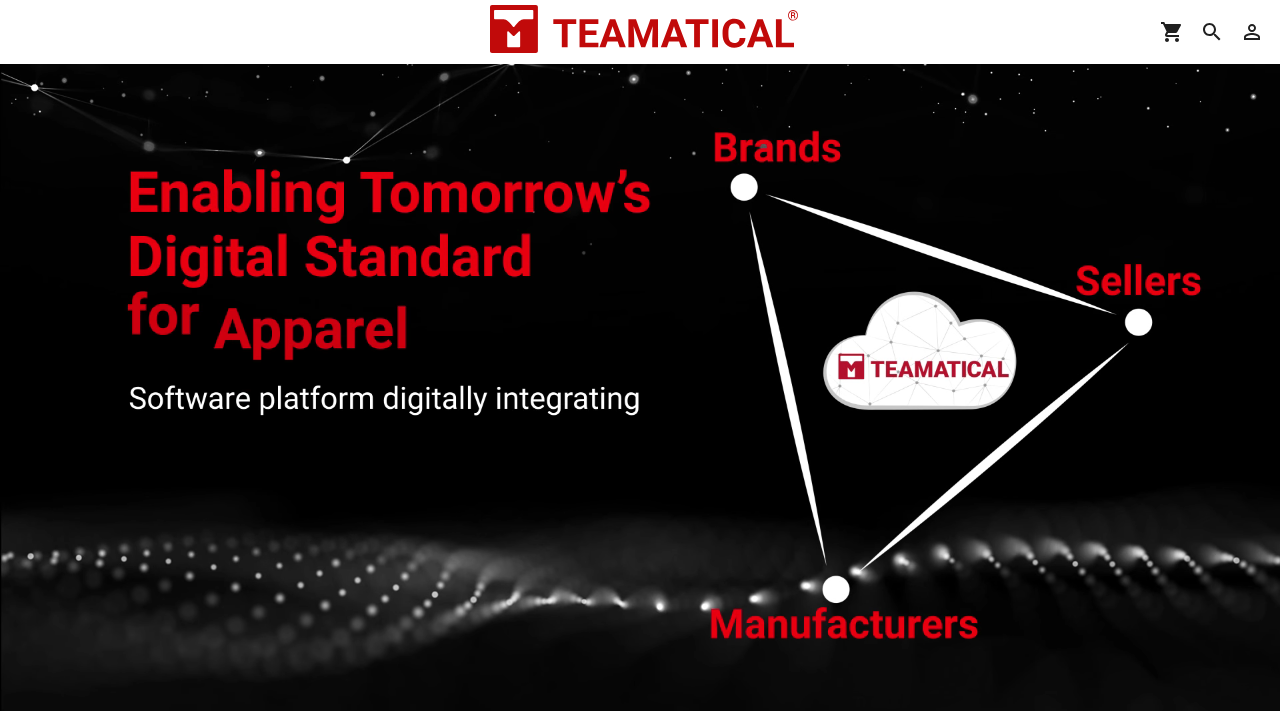

Navigated to Teamatical homepage with English locale parameter
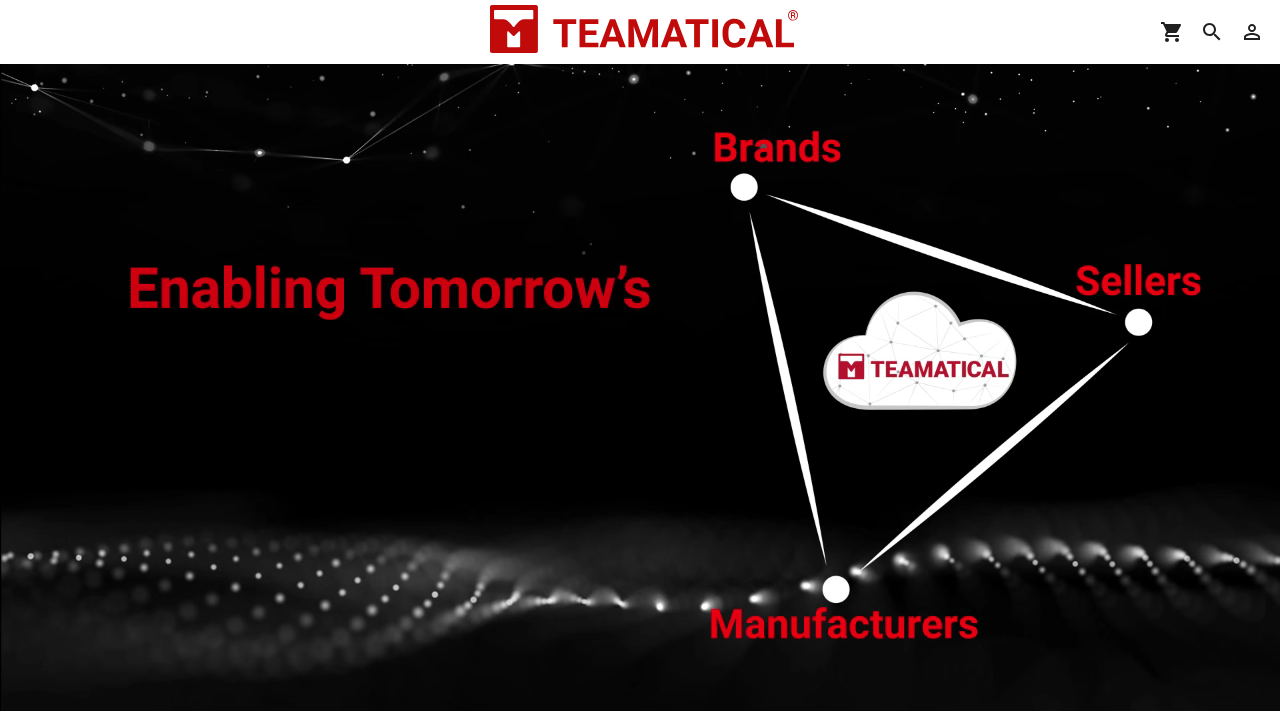

Verified page title is 'Home - Teamatical' in English locale
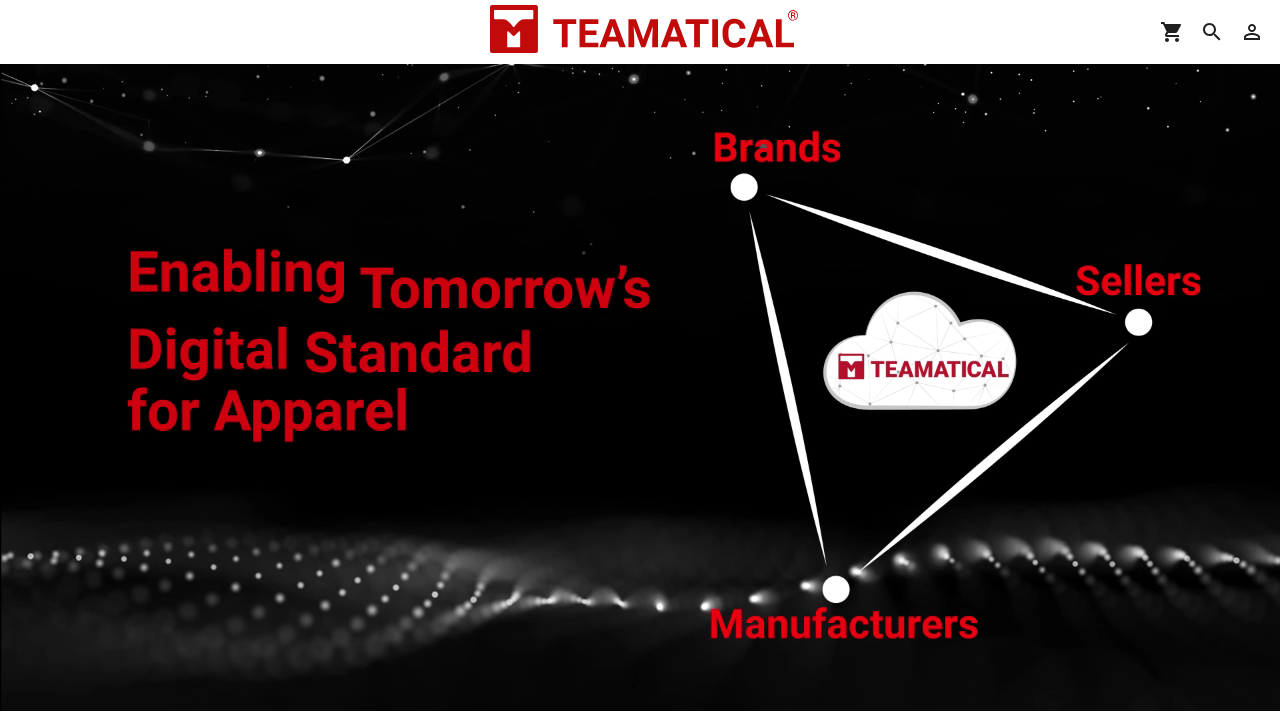

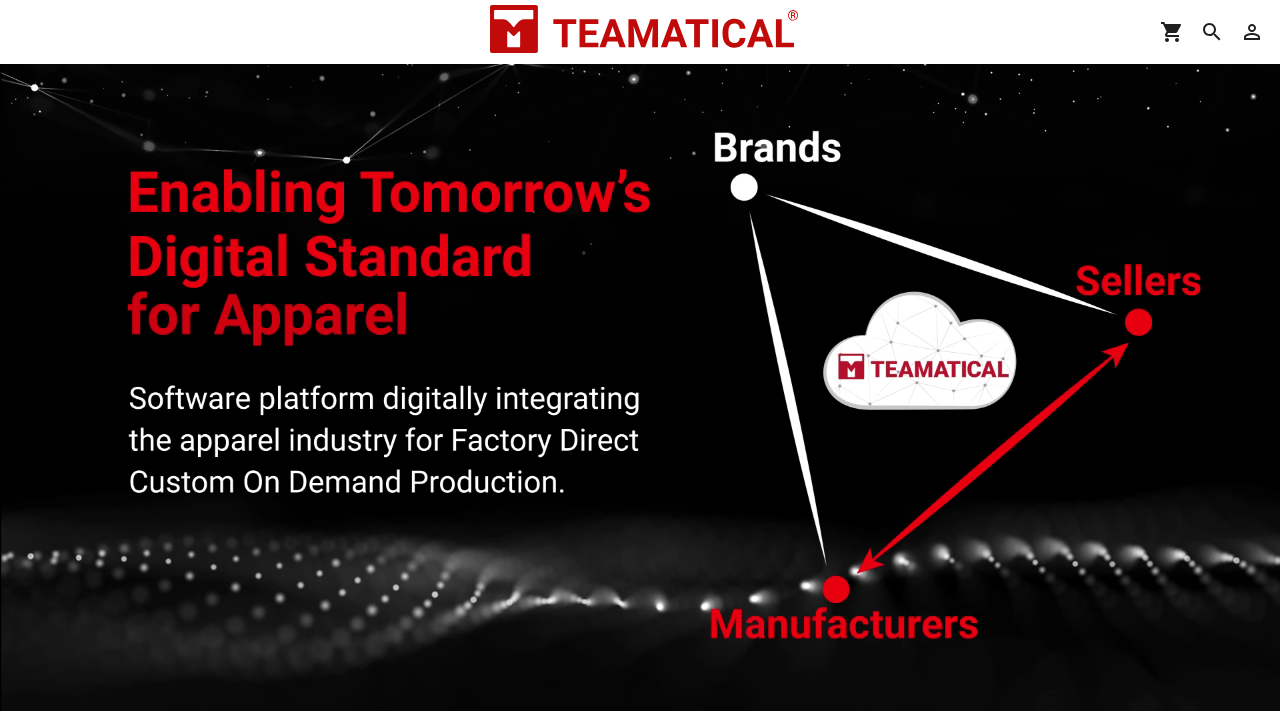